Navigates to the Katalon demo appointment website and clicks on the 'Make Appointment' button to begin the appointment booking flow.

Starting URL: http://demoaut.katalon.com/

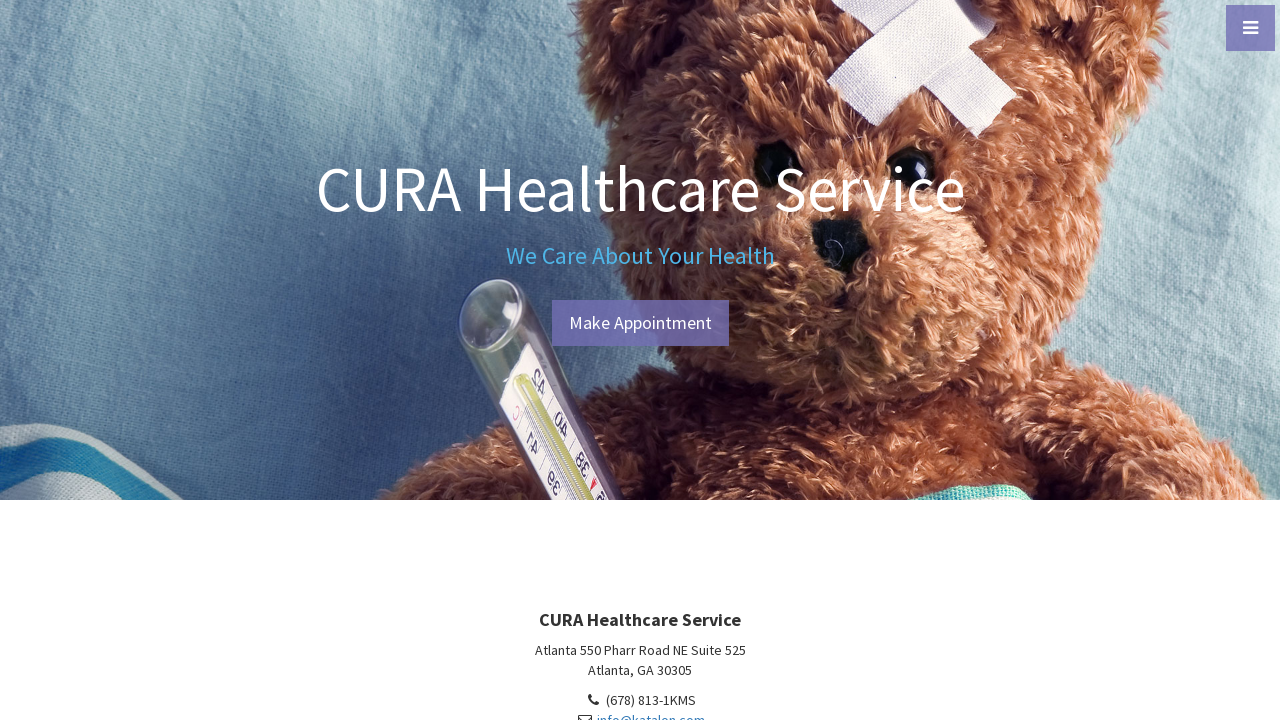

Navigated to Katalon demo appointment website
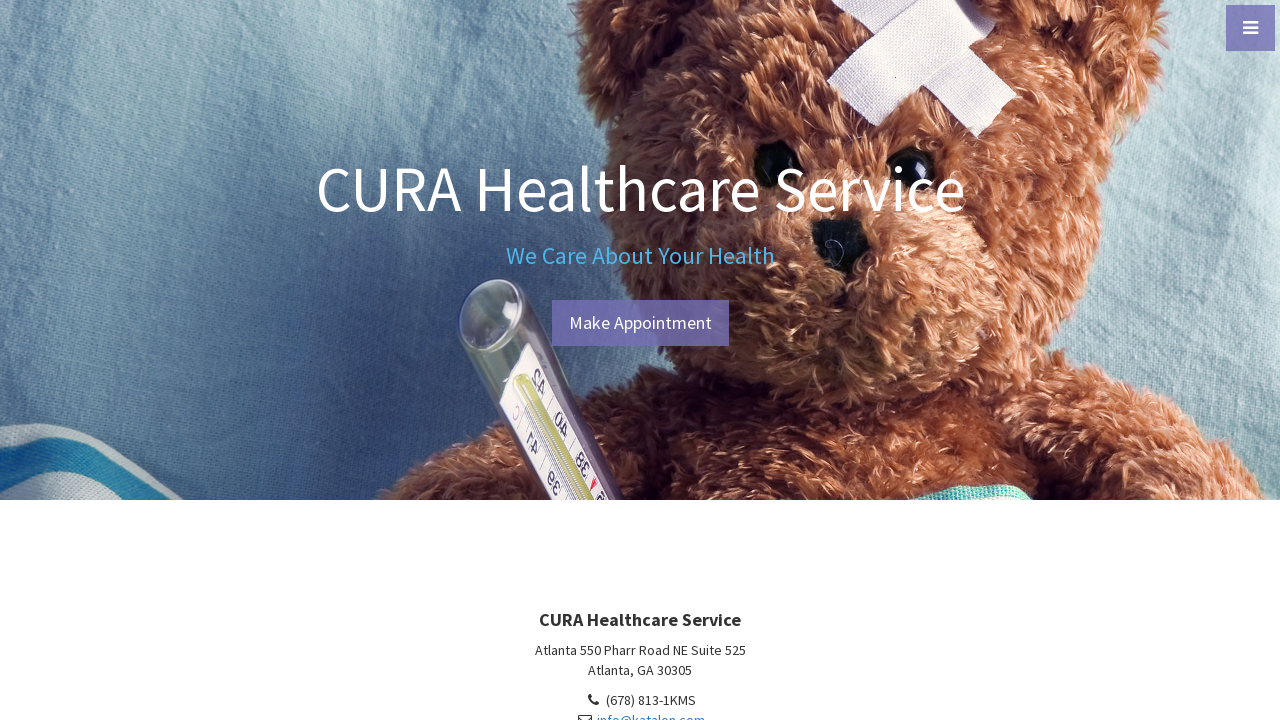

Clicked 'Make Appointment' button to begin appointment booking flow at (640, 323) on text=Make Appointment
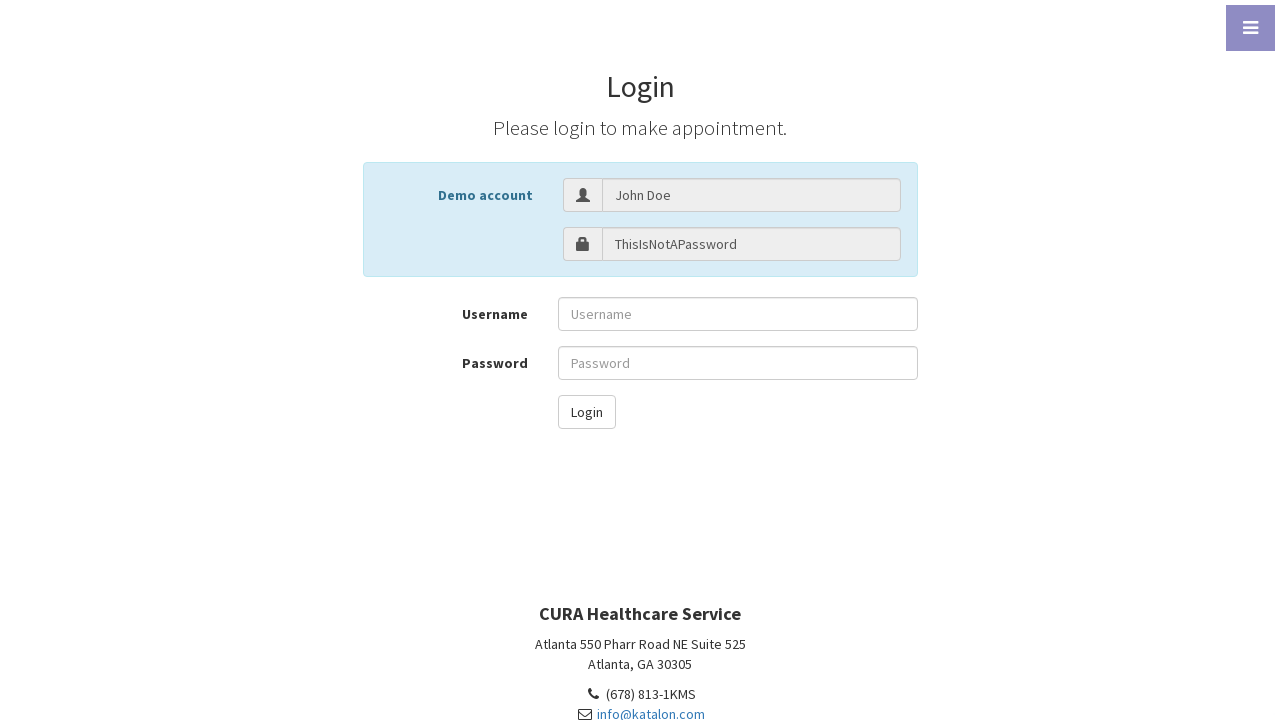

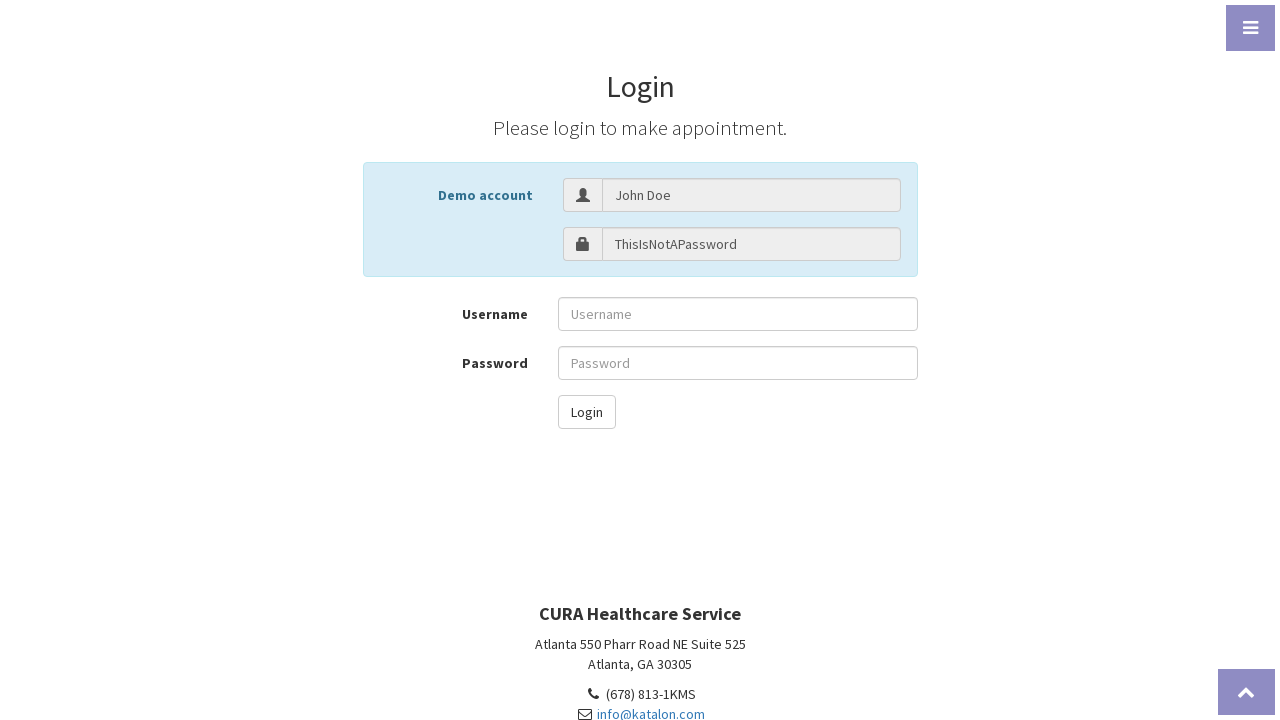